Tests dropdown selection using Selenium's Select helper to choose "Option 1" by text and verify the selection was made correctly.

Starting URL: http://the-internet.herokuapp.com/dropdown

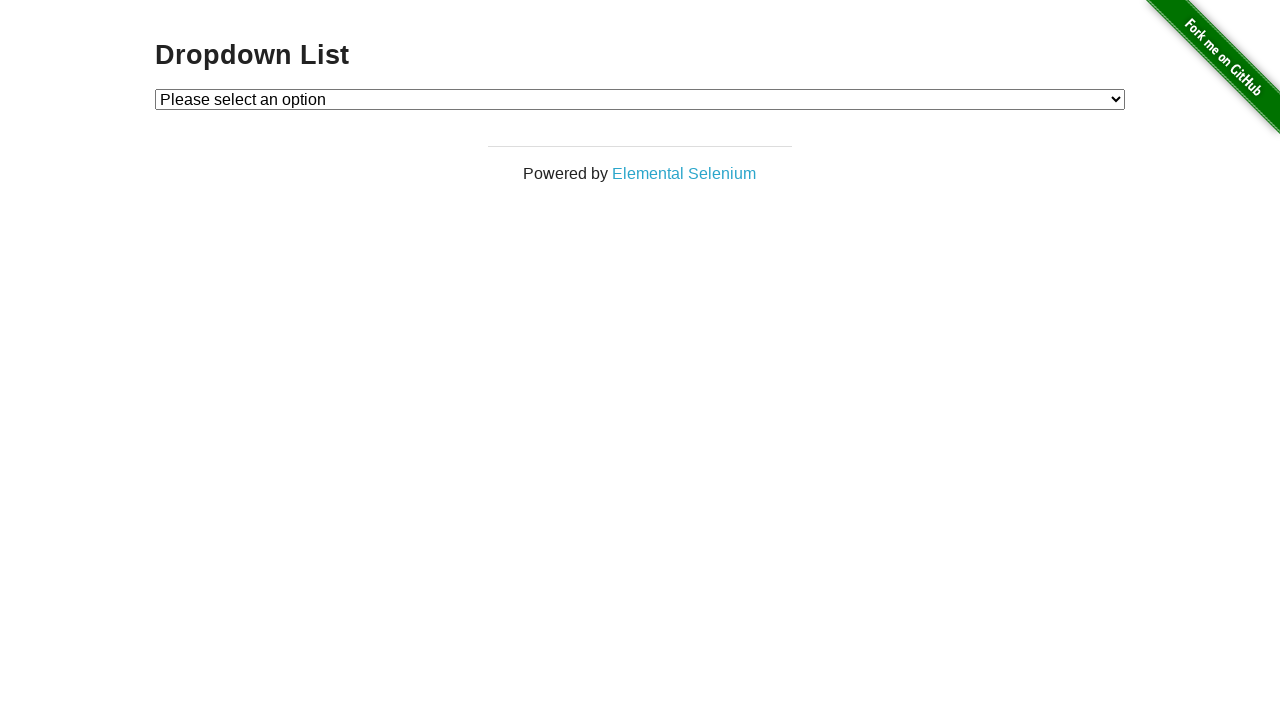

Selected 'Option 1' from dropdown by text on #dropdown
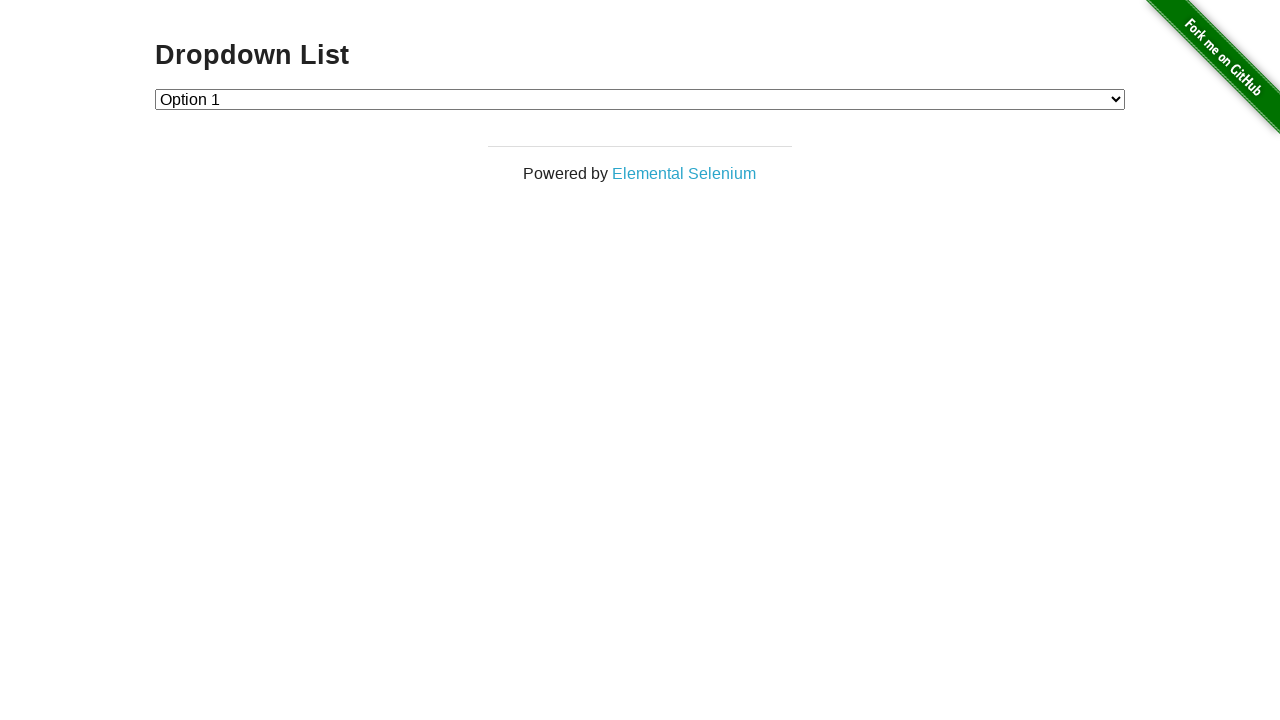

Retrieved selected dropdown option text
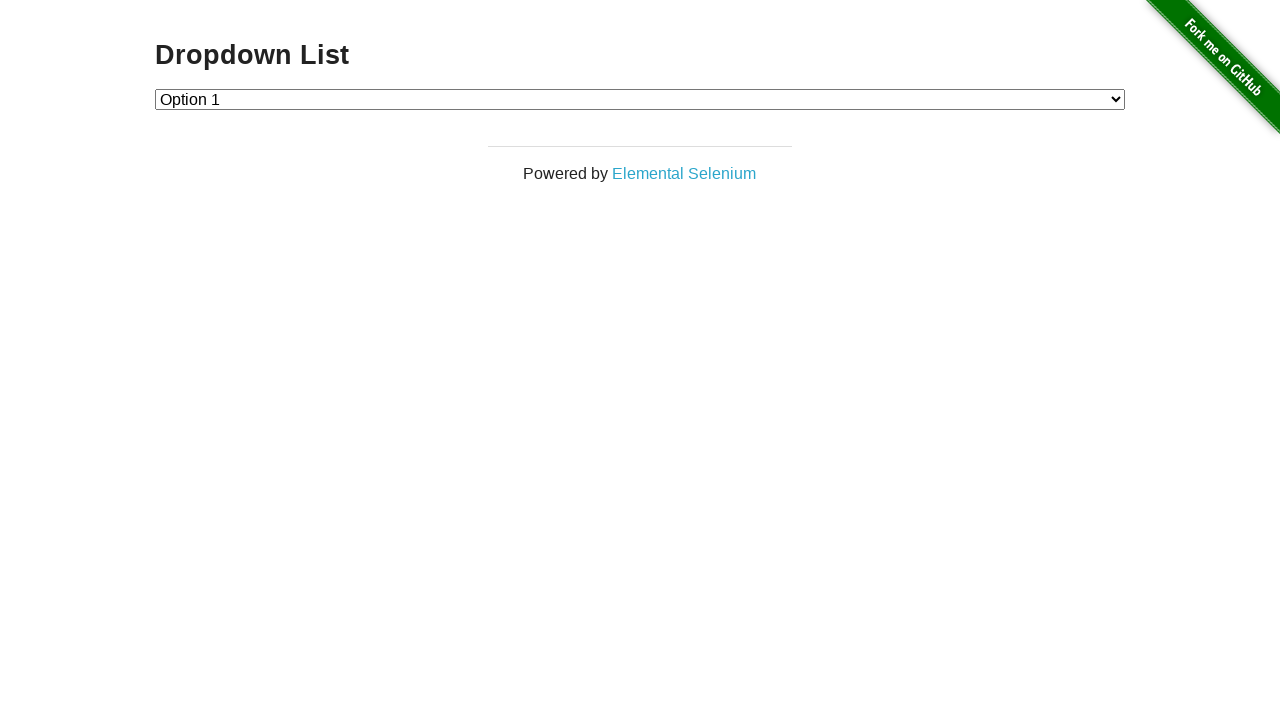

Verified that 'Option 1' is selected in dropdown
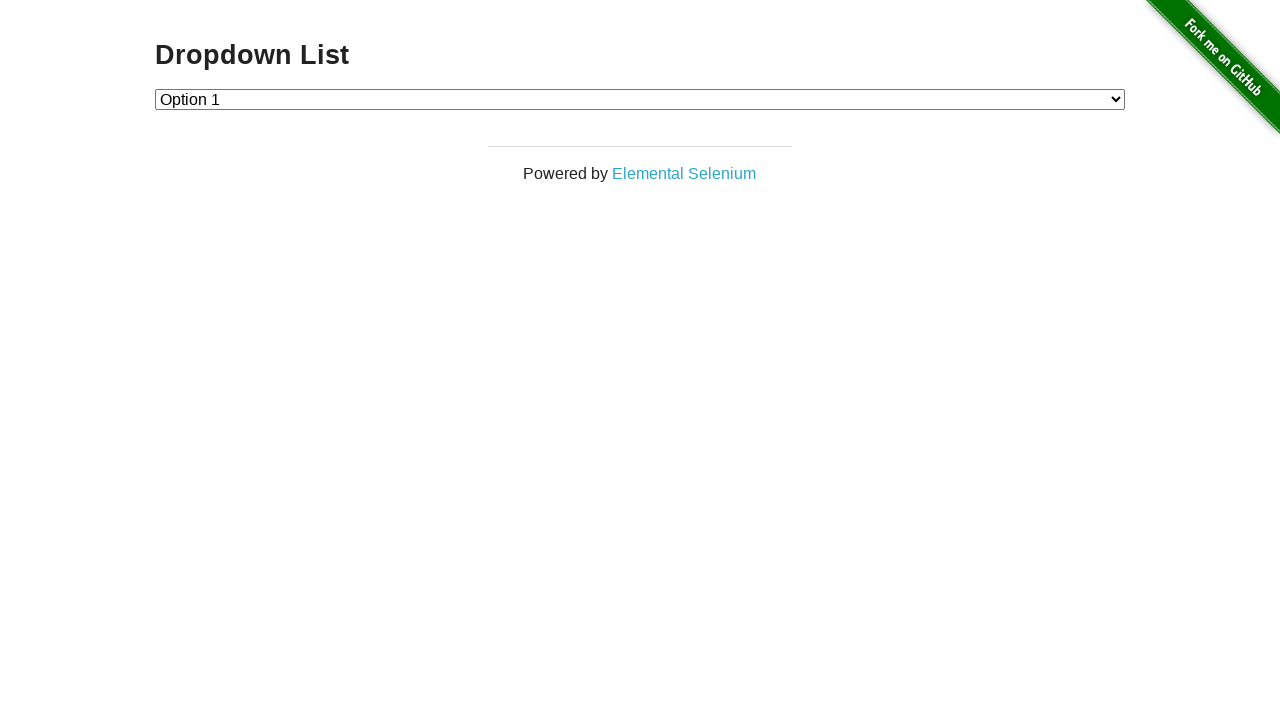

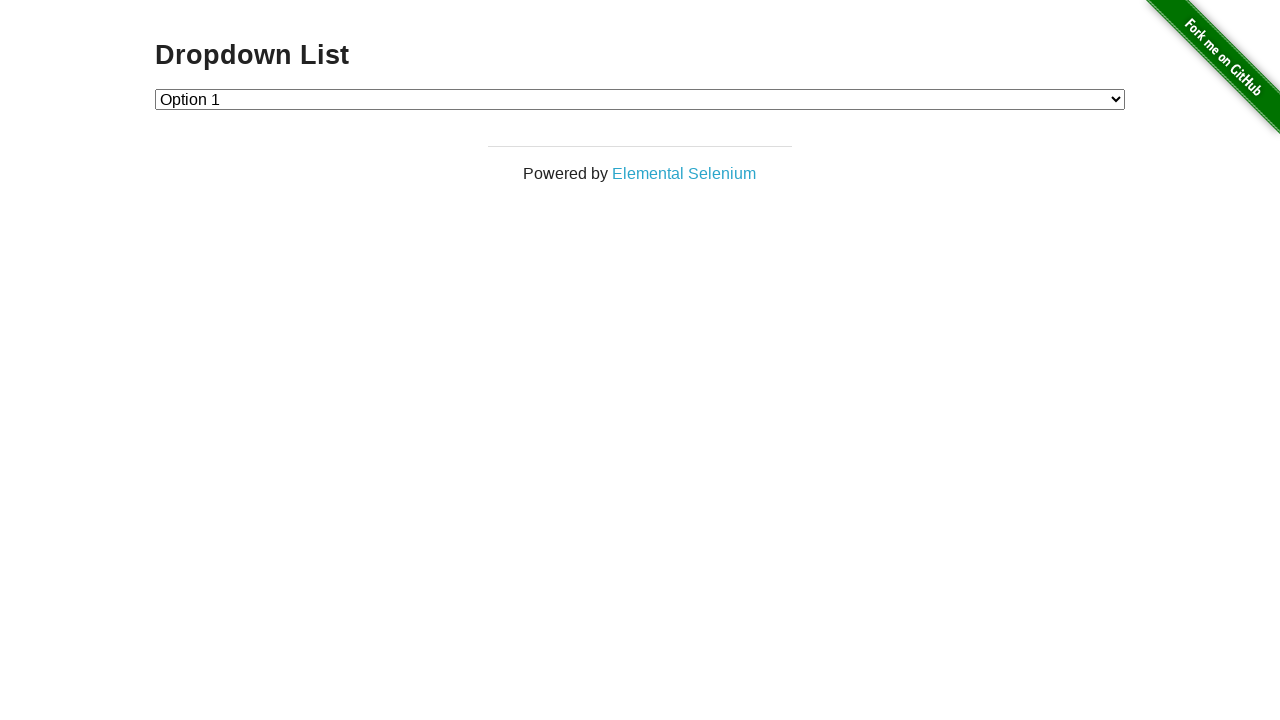